Tests dynamic loading functionality by clicking a link to load hidden content and verifying the loaded text appears

Starting URL: https://the-internet.herokuapp.com/dynamic_loading

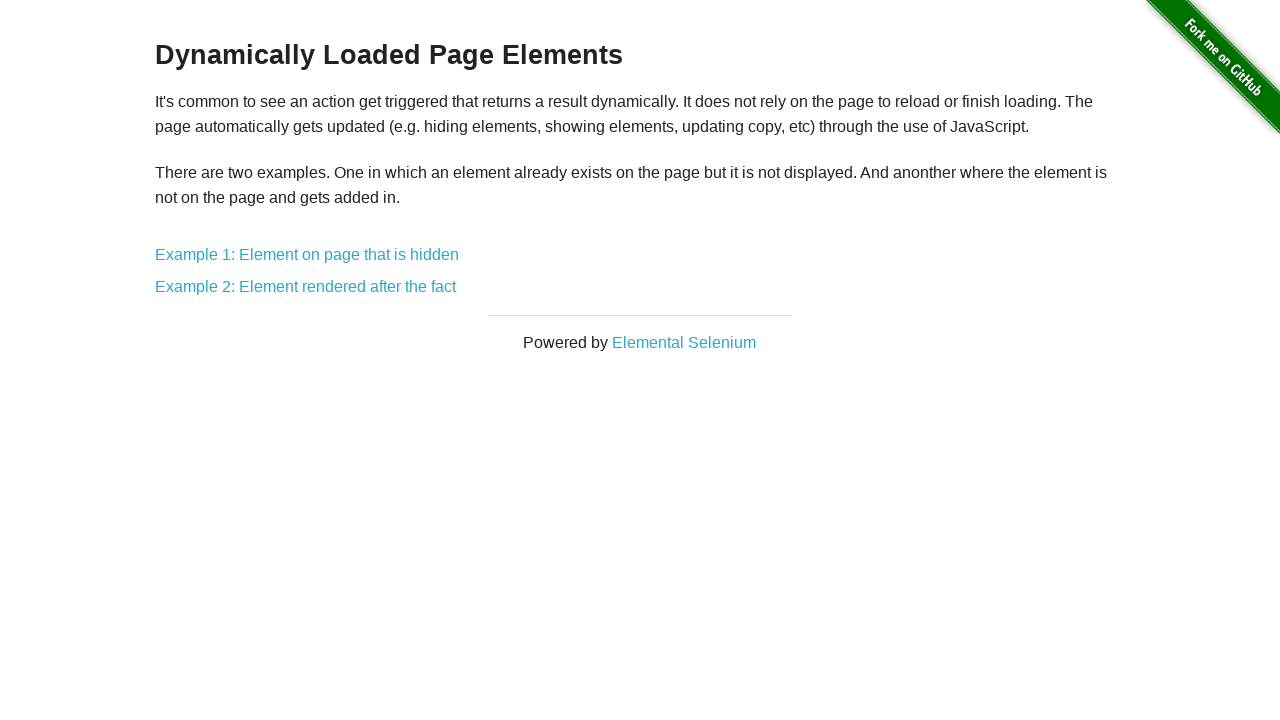

Clicked link for dynamic loading example with hidden element at (307, 255) on a:has-text('that is hidden')
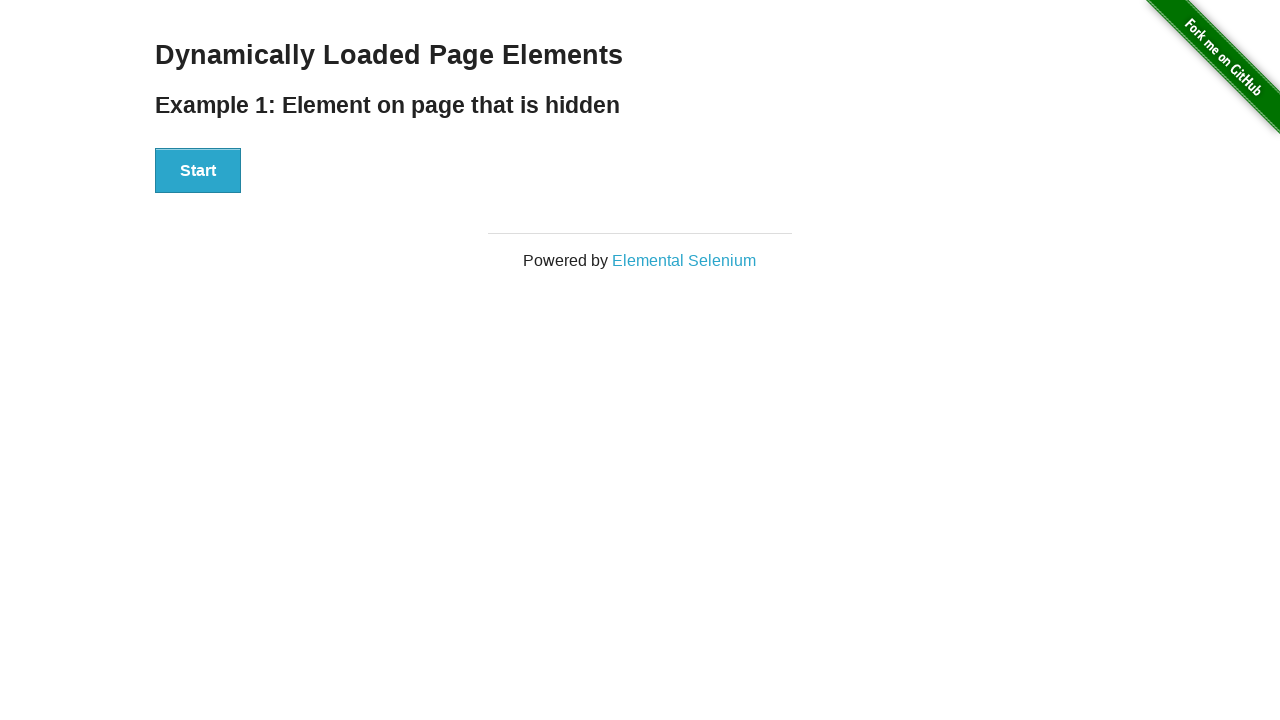

Clicked Start button to trigger dynamic loading at (198, 171) on #start > button
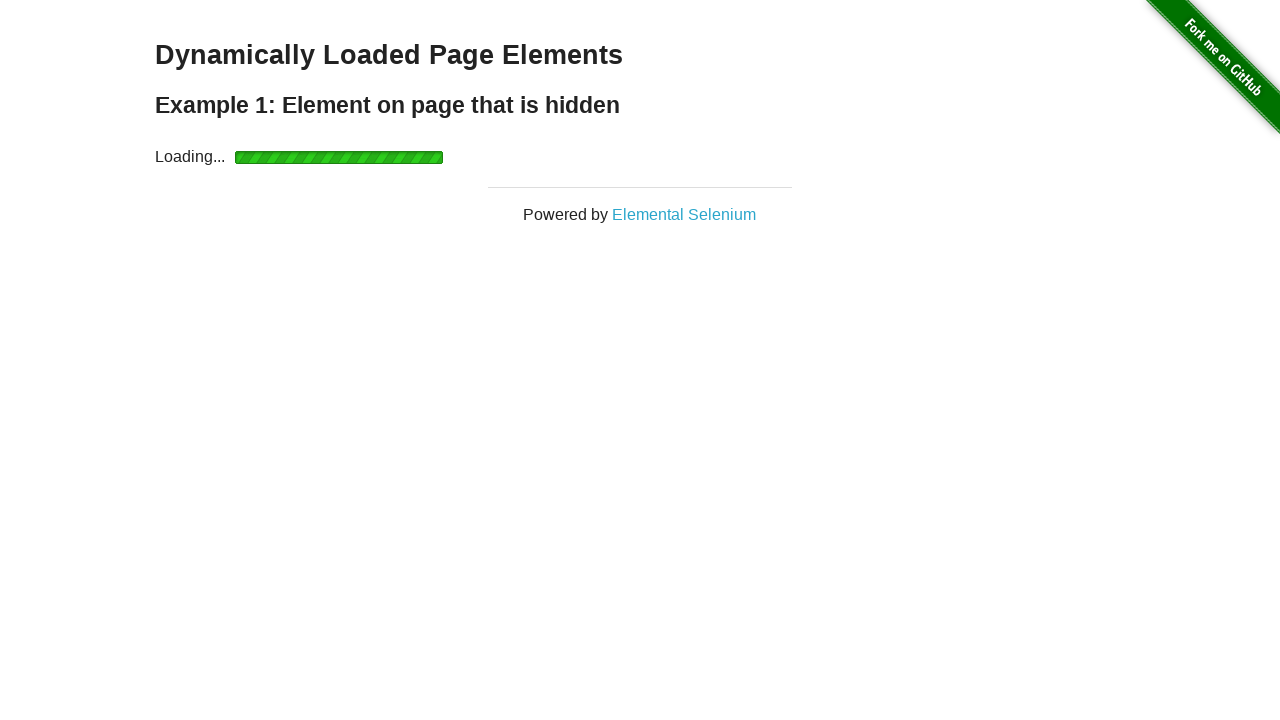

Waited for dynamically loaded content to appear
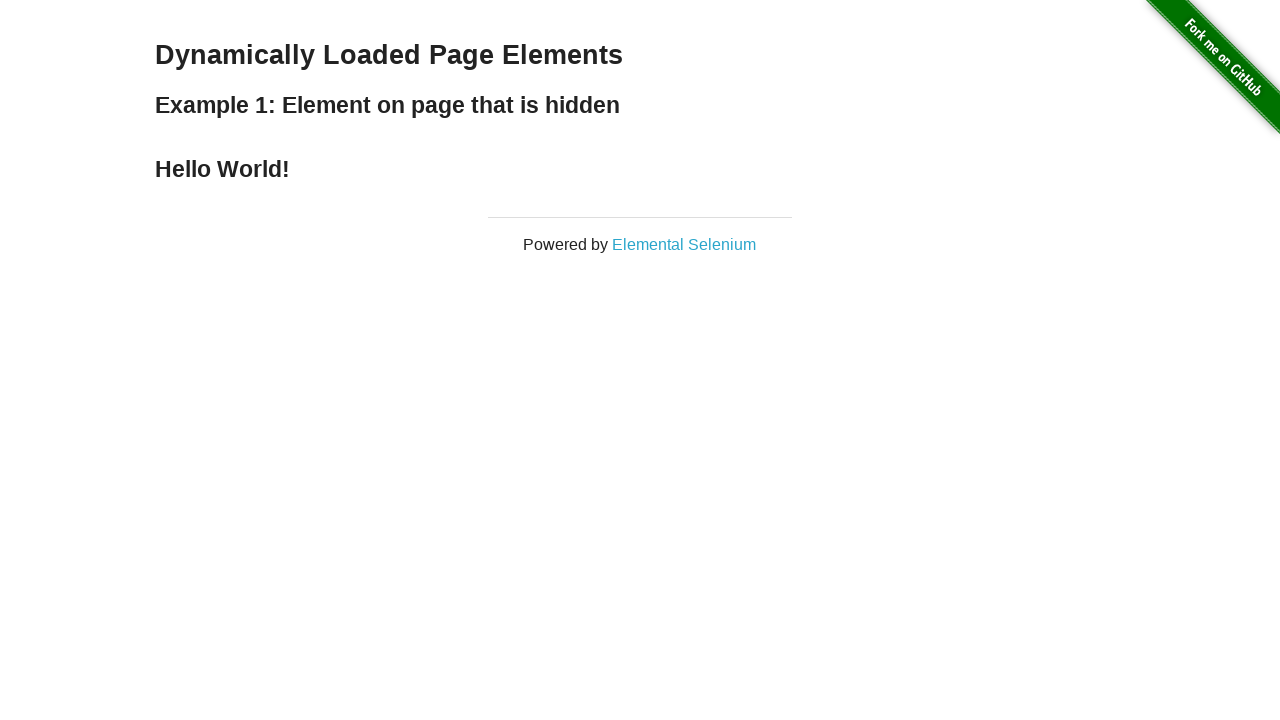

Retrieved text content from loaded element
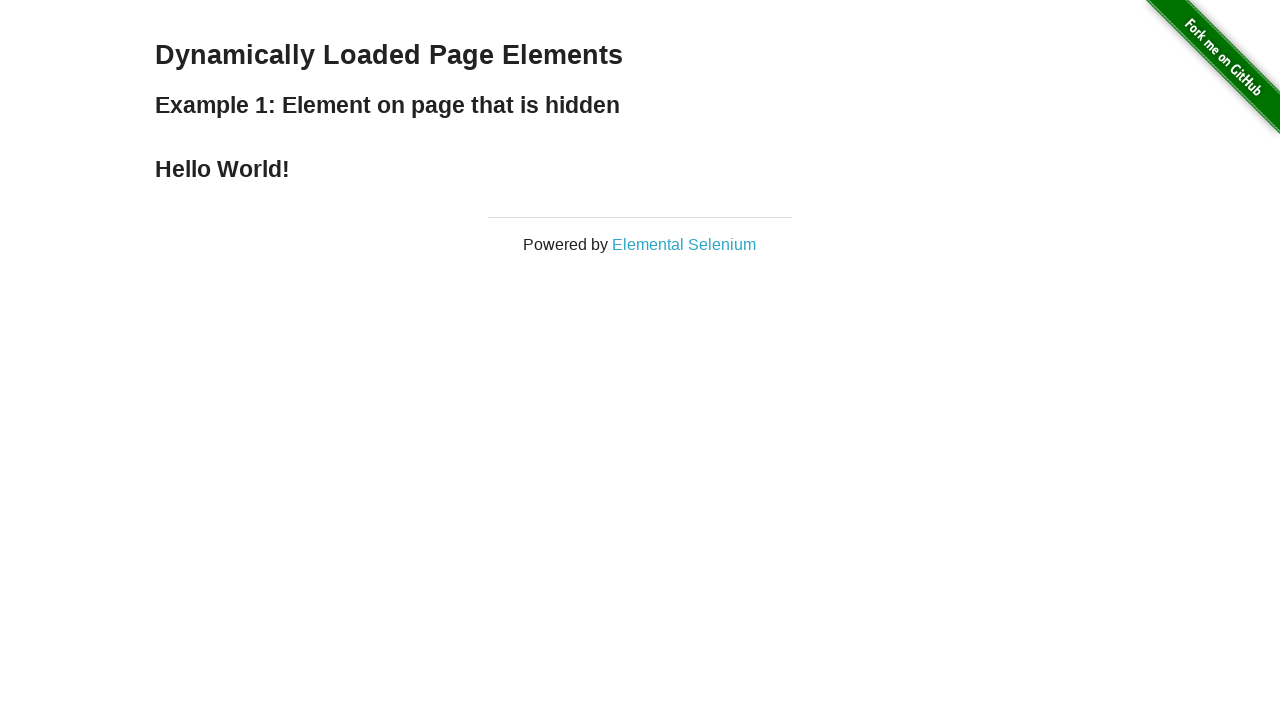

Verified that loaded text equals 'Hello World!'
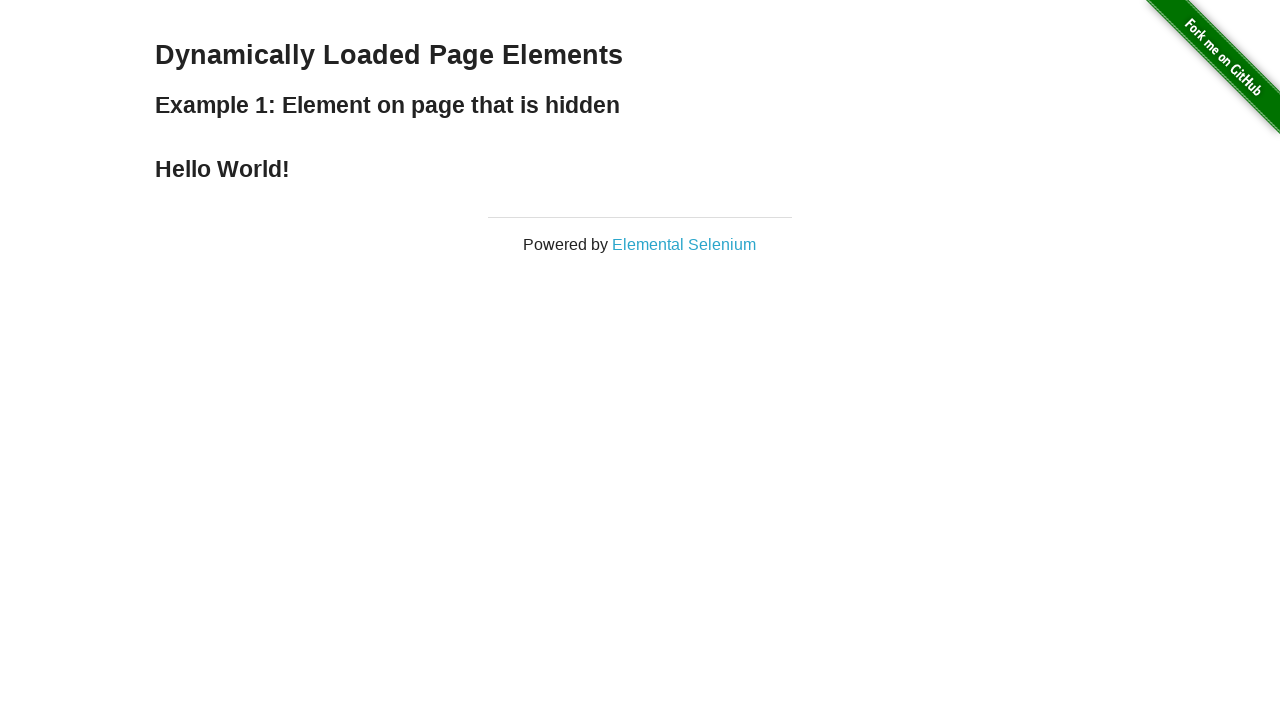

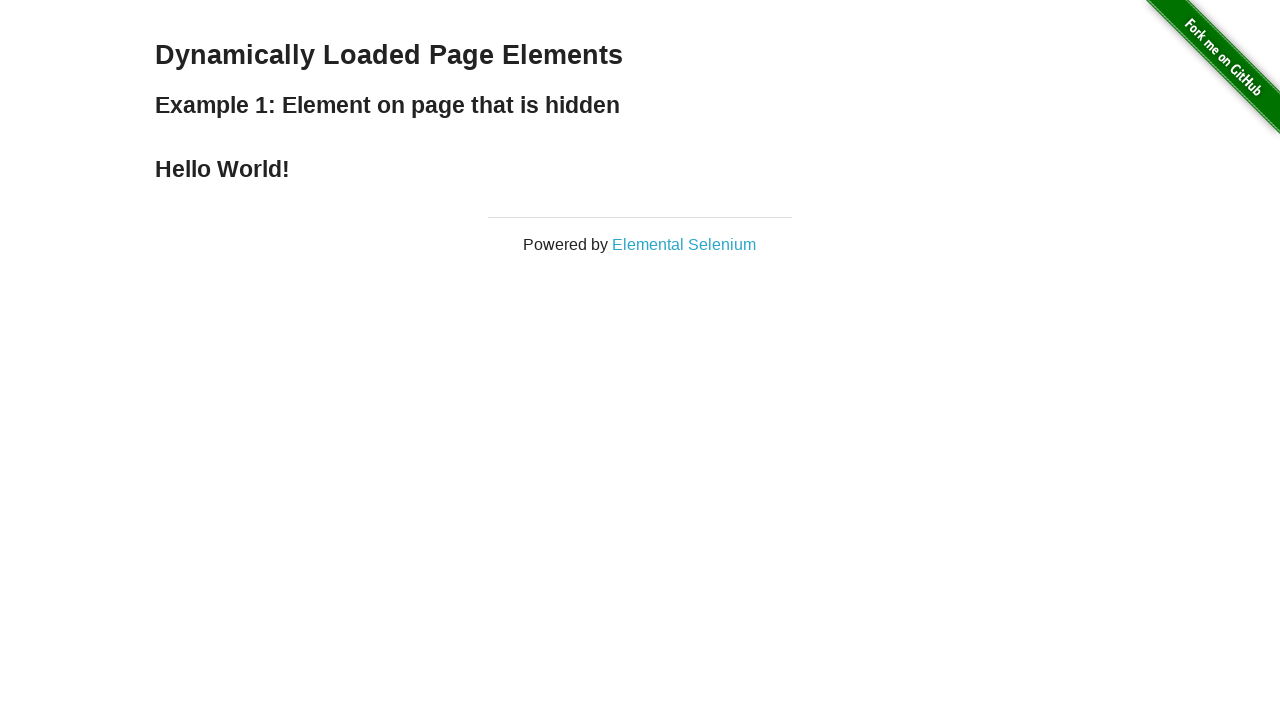